Tests radio button functionality by selecting the Male option using xpath selector

Starting URL: https://www.lambdatest.com/selenium-playground/radiobutton-demo

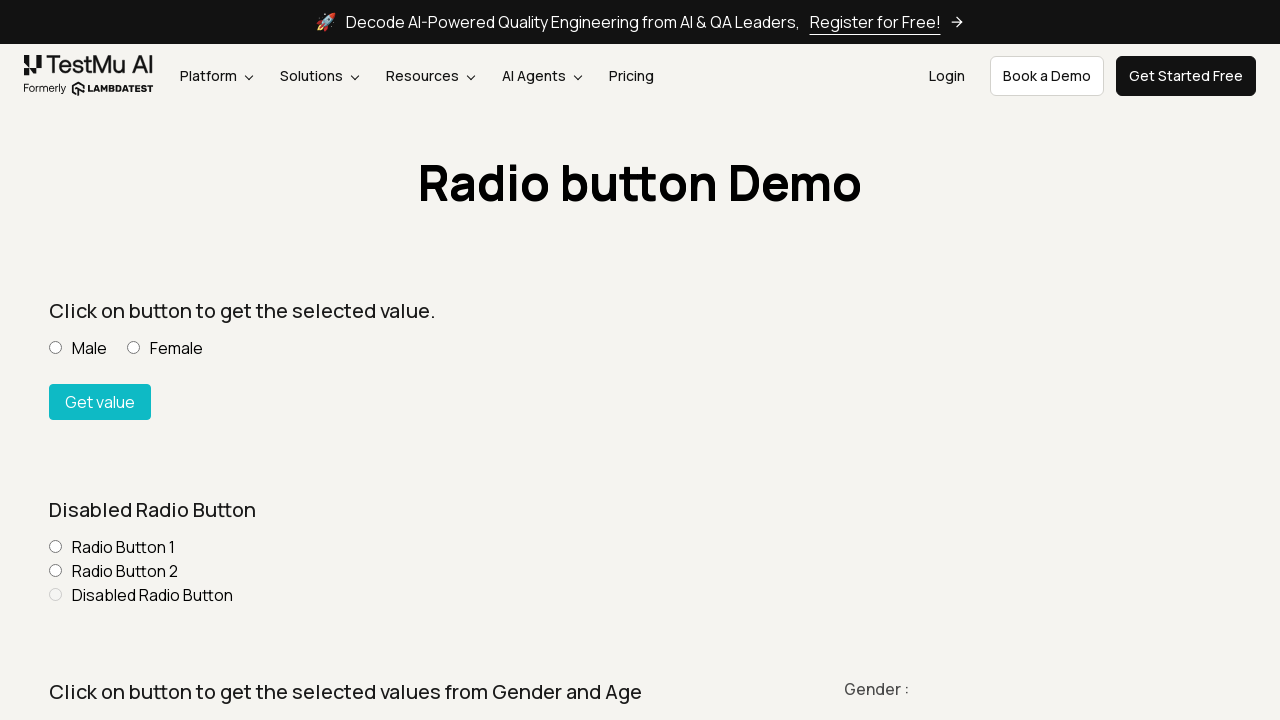

Navigated to radio button demo page
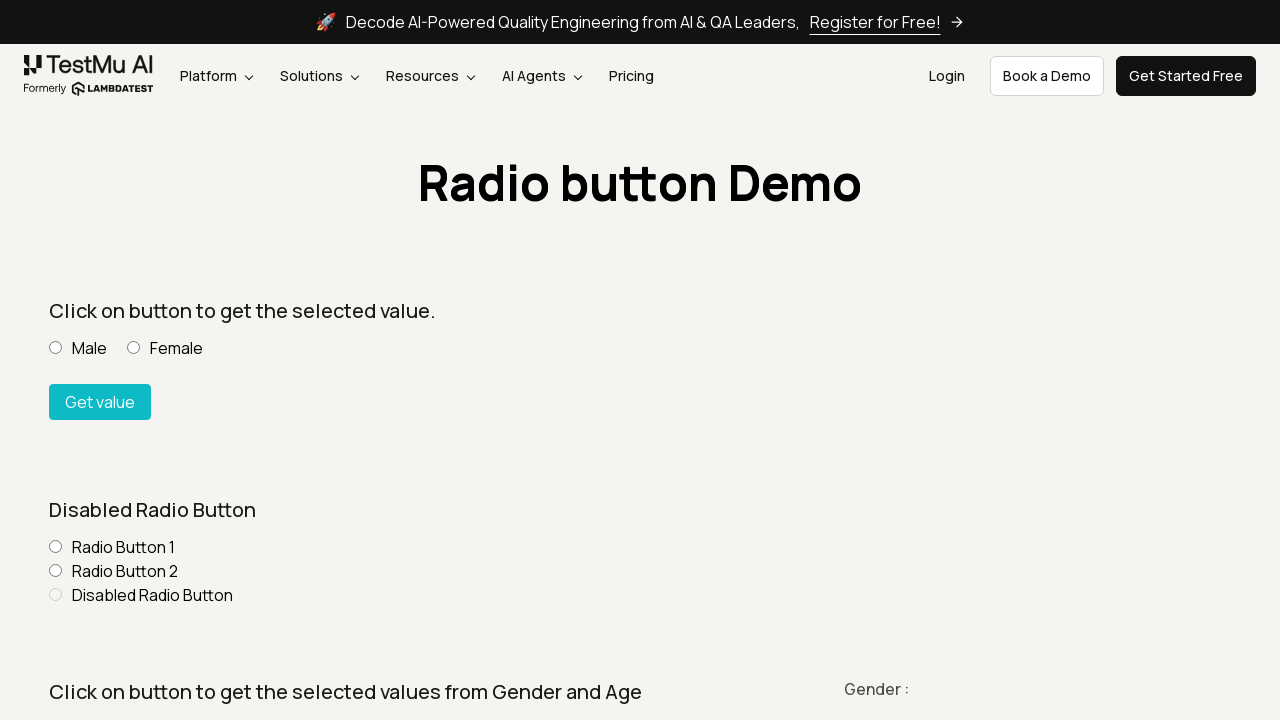

Clicked Male radio button using xpath selector at (56, 348) on xpath=//input[@name='optradio' and @value='Male']
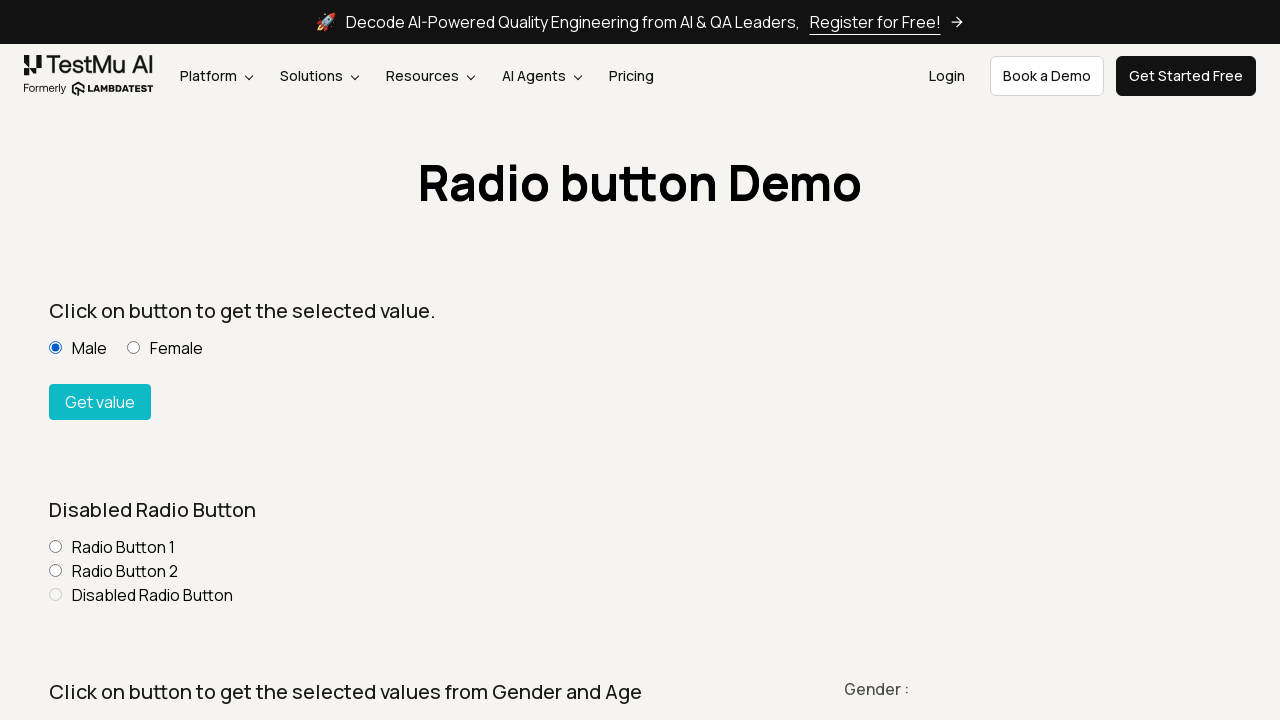

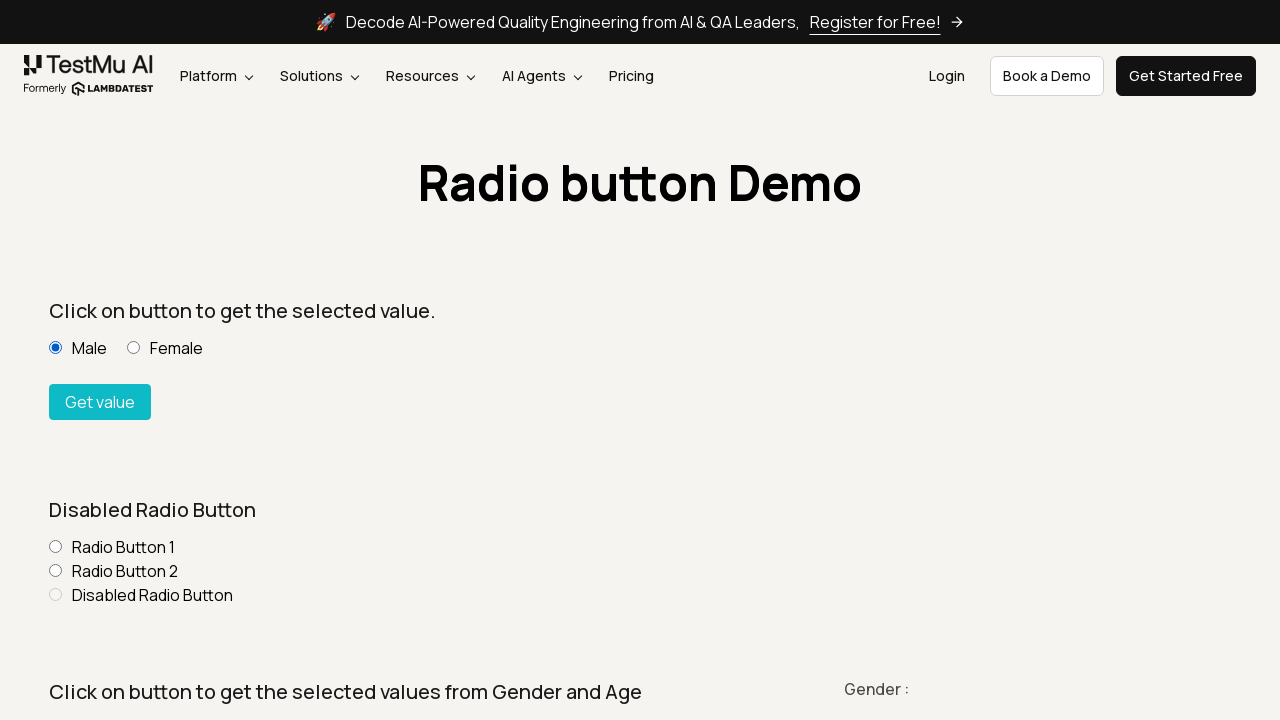